Tests marking individual todo items as complete by clicking their checkboxes

Starting URL: https://demo.playwright.dev/todomvc

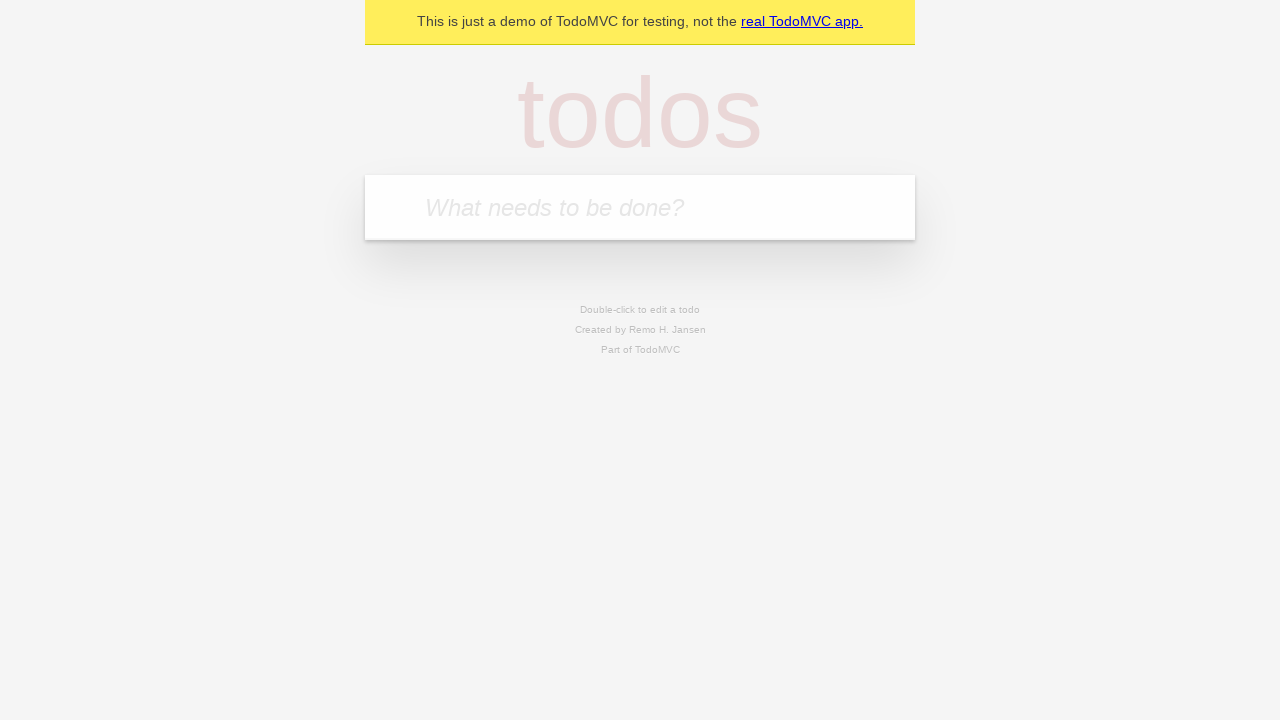

Located the 'What needs to be done?' input field
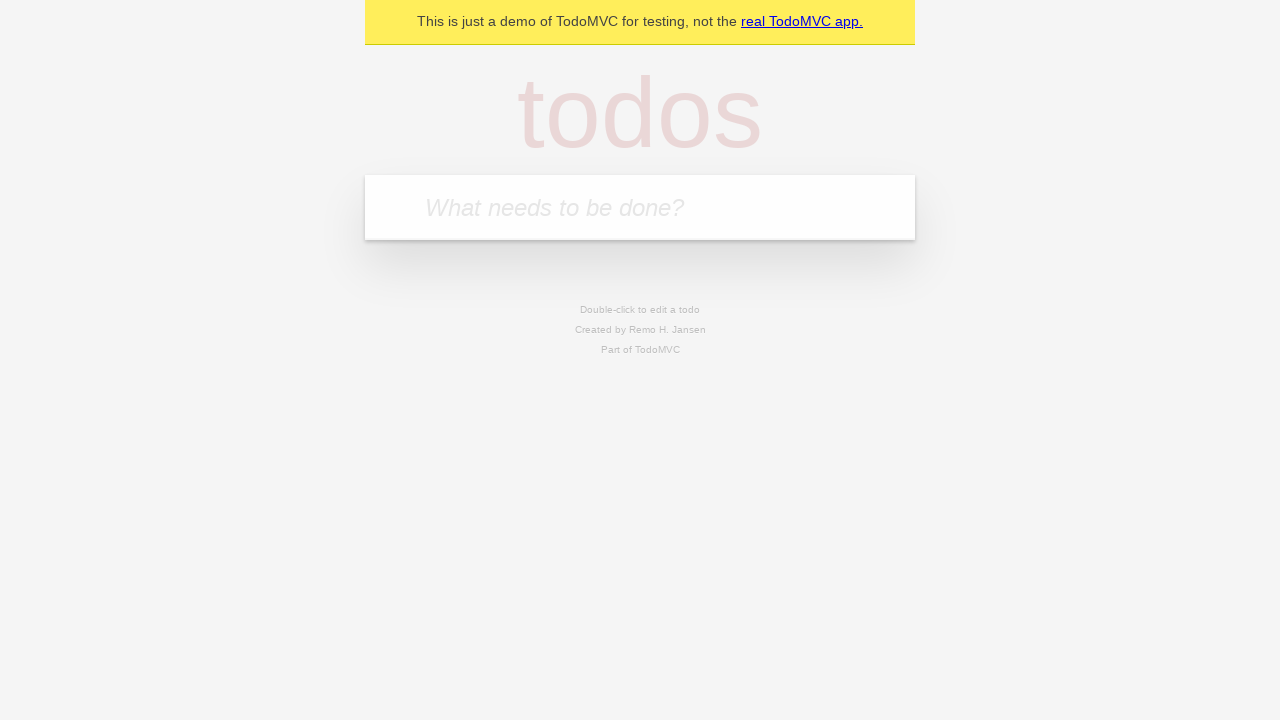

Filled todo input with 'buy some cheese' on internal:attr=[placeholder="What needs to be done?"i]
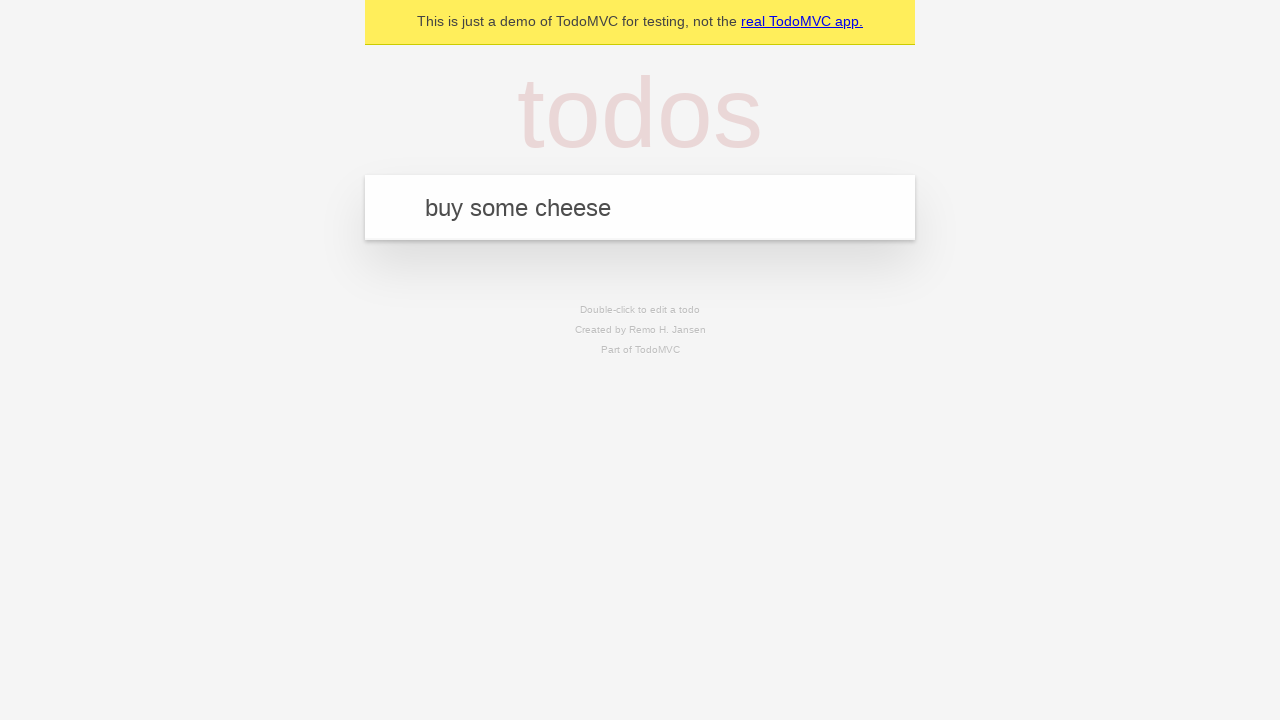

Pressed Enter to create todo item 'buy some cheese' on internal:attr=[placeholder="What needs to be done?"i]
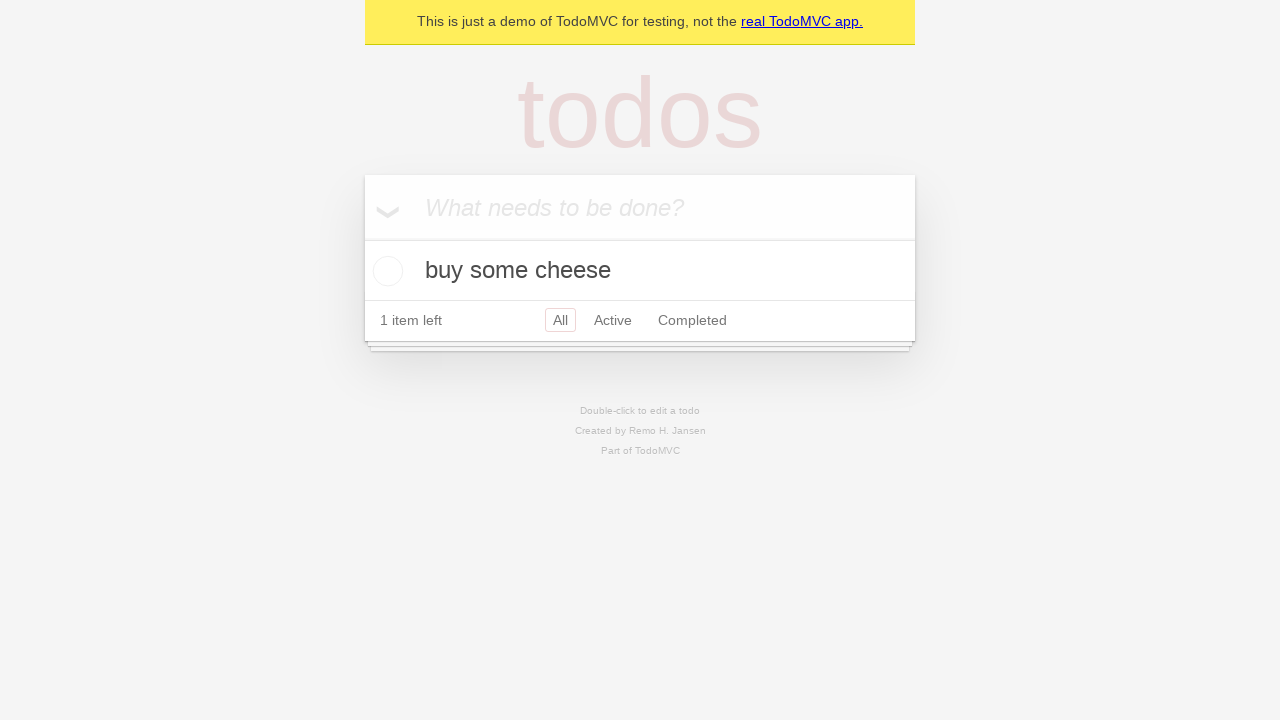

Filled todo input with 'feed the cat' on internal:attr=[placeholder="What needs to be done?"i]
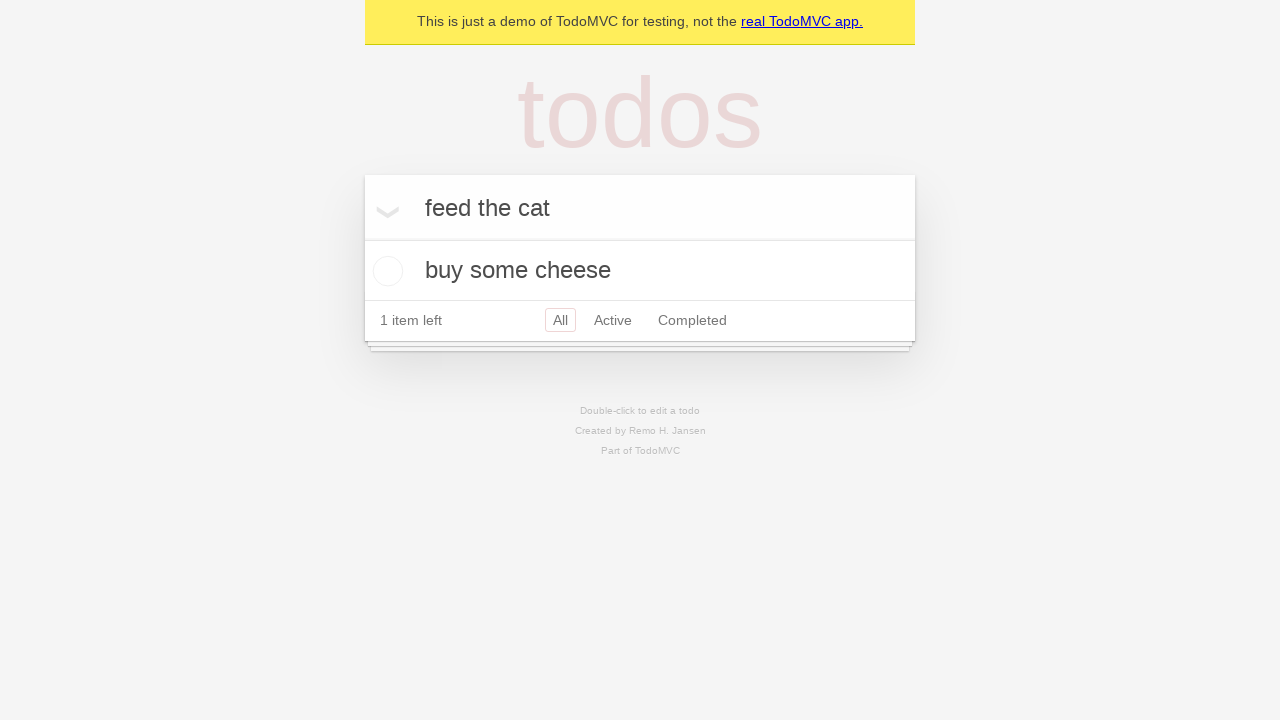

Pressed Enter to create todo item 'feed the cat' on internal:attr=[placeholder="What needs to be done?"i]
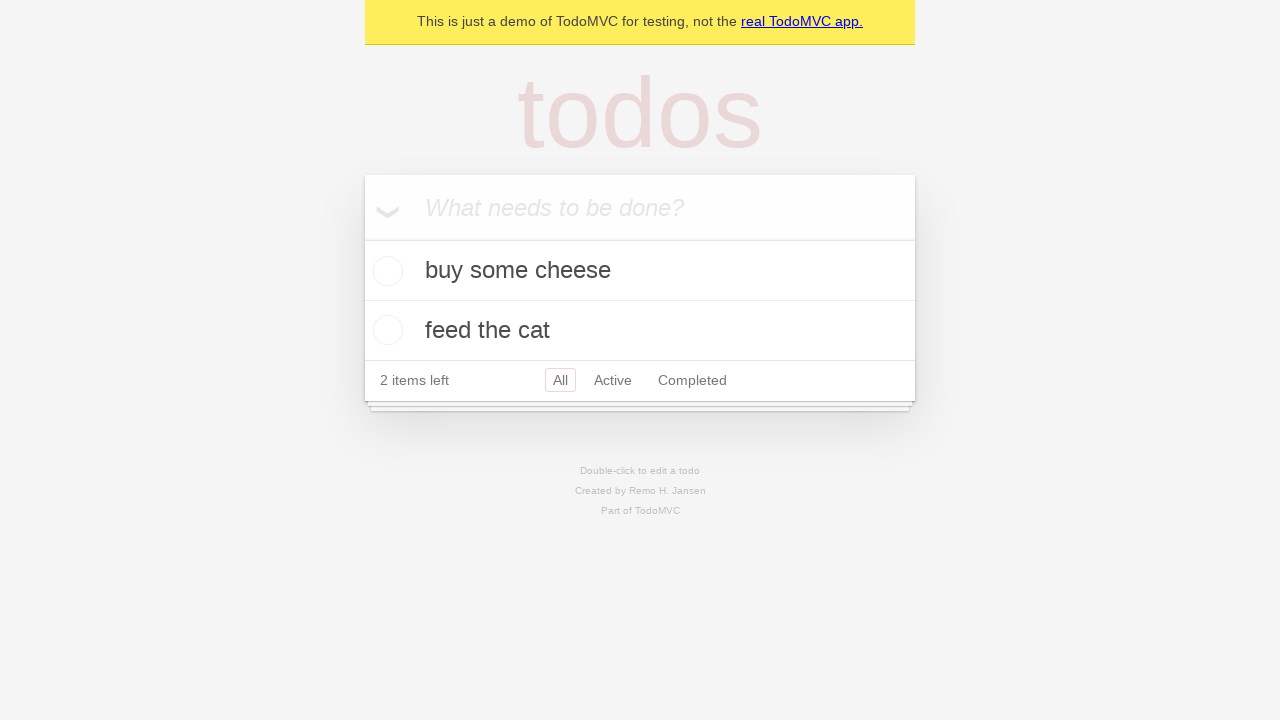

Located the first todo item
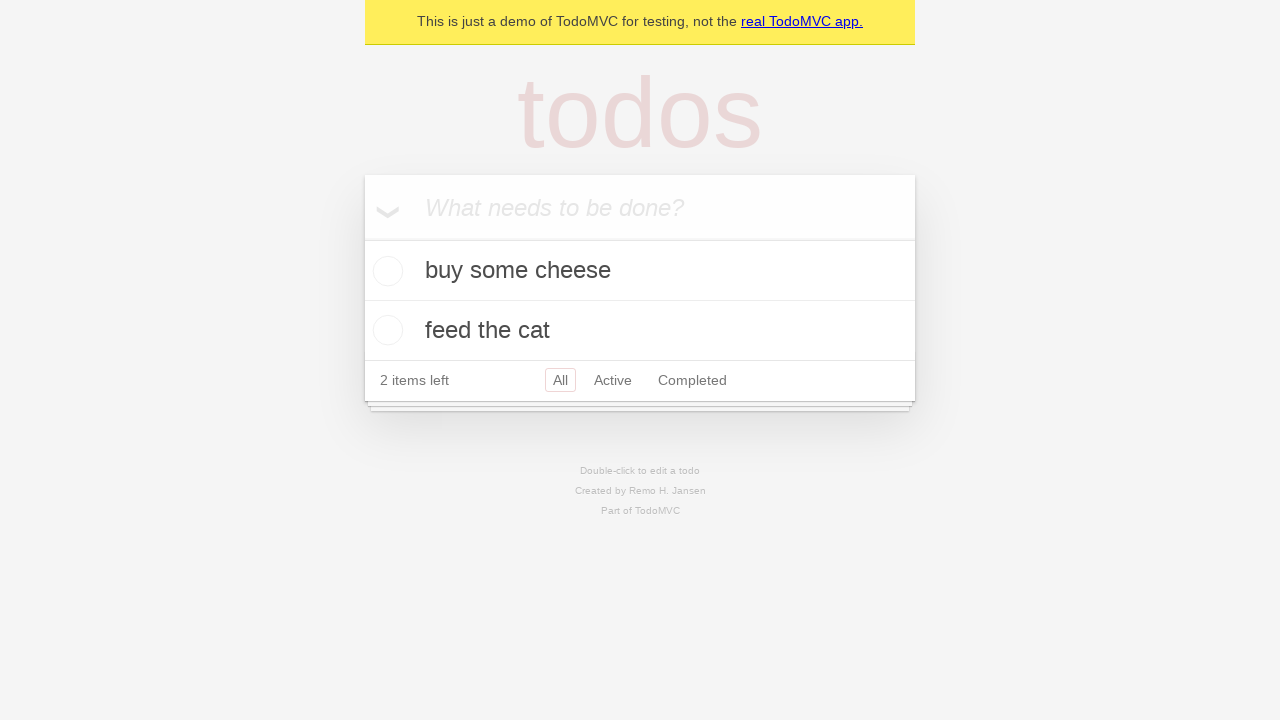

Checked the checkbox for the first todo item 'buy some cheese' at (385, 271) on internal:testid=[data-testid="todo-item"s] >> nth=0 >> internal:role=checkbox
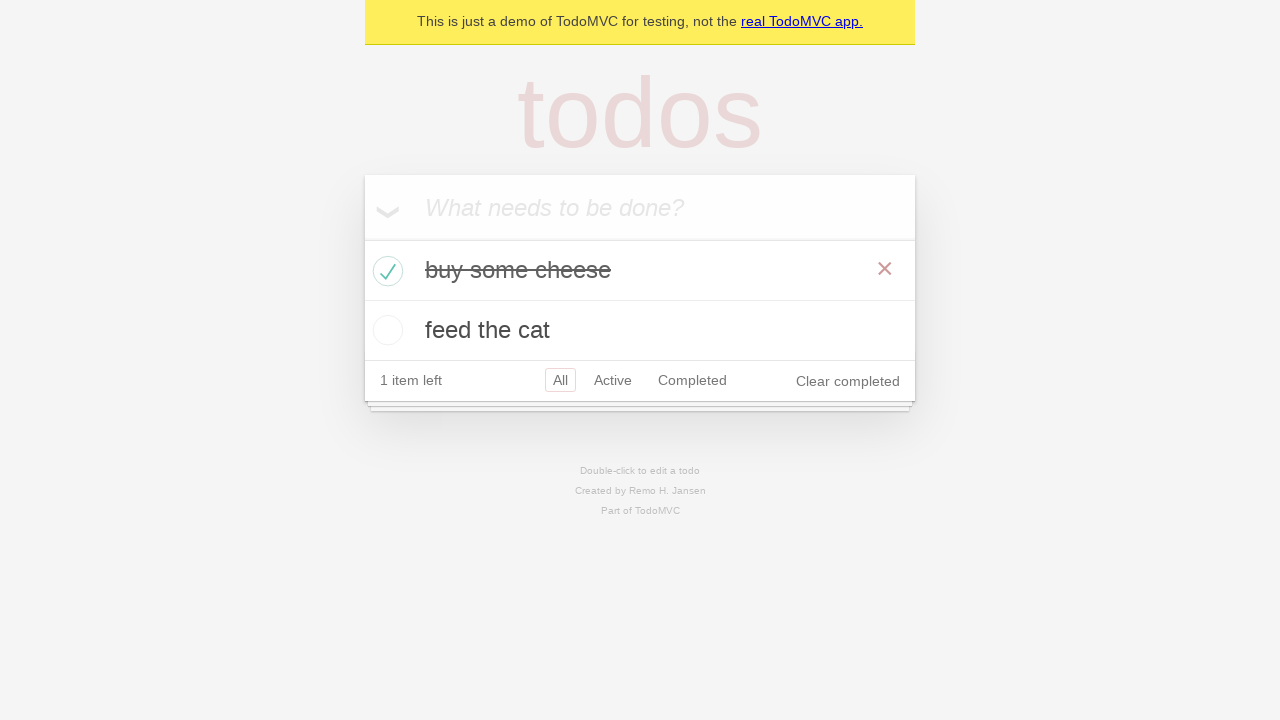

Located the second todo item
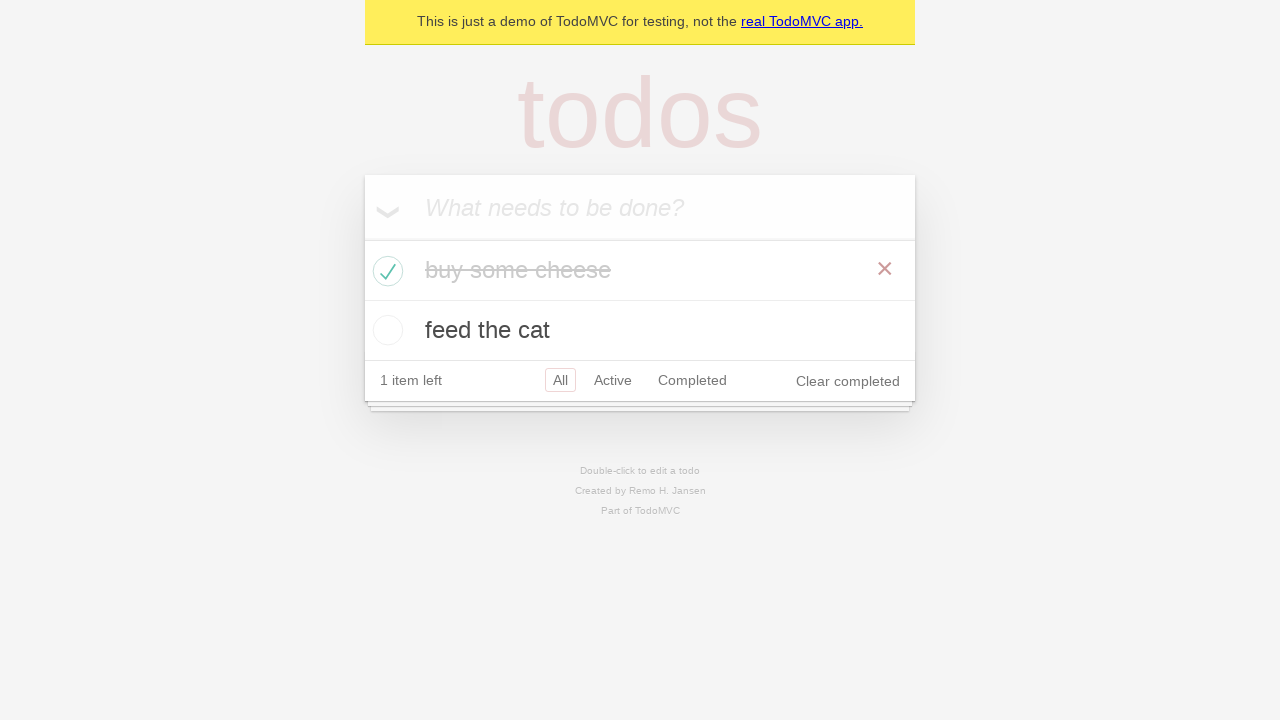

Checked the checkbox for the second todo item 'feed the cat' at (385, 330) on internal:testid=[data-testid="todo-item"s] >> nth=1 >> internal:role=checkbox
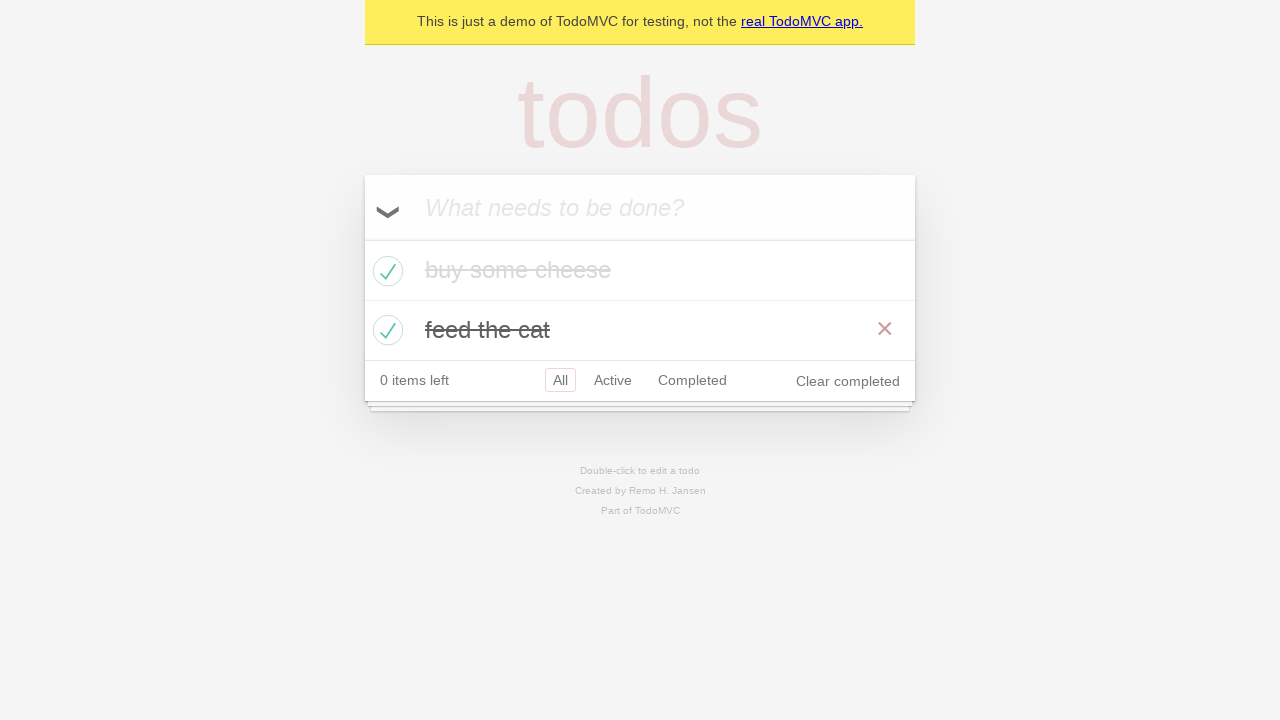

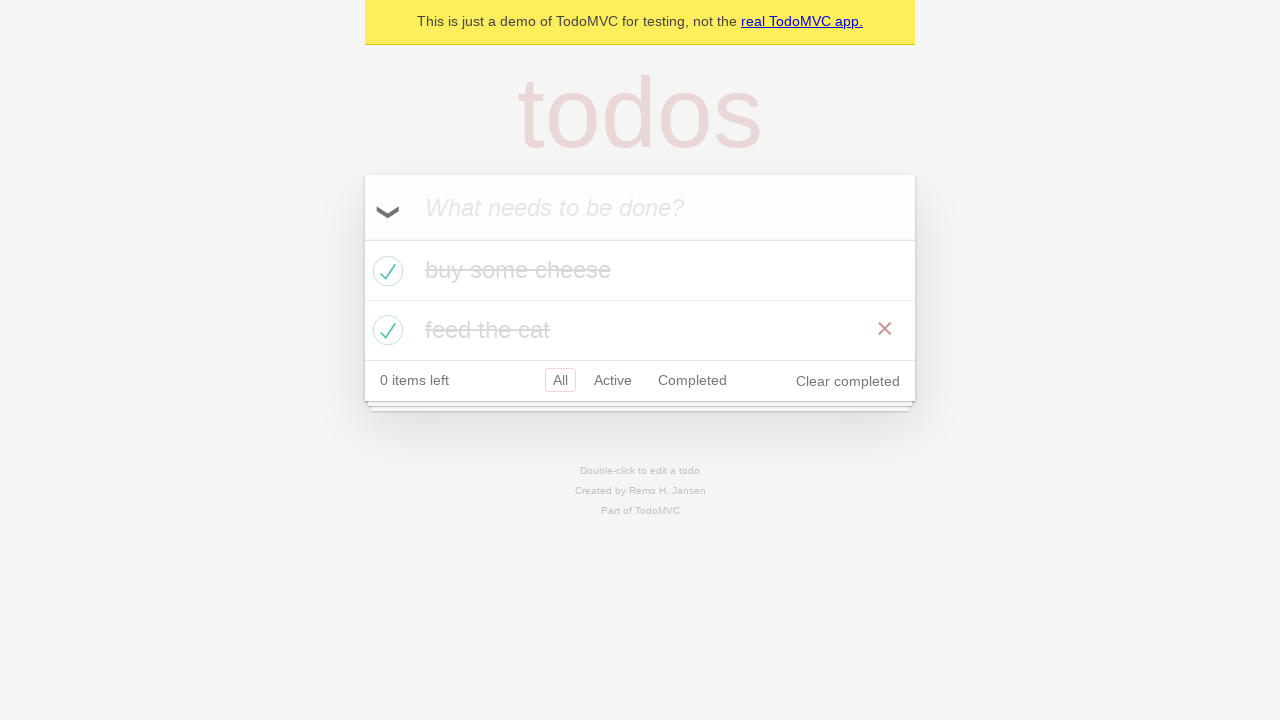